Tests the Tokyo Stock Exchange stock search functionality by selecting market type options, checking a checkbox filter for "Standard" market, clicking search, and navigating through paginated results.

Starting URL: https://www2.jpx.co.jp/tseHpFront/JJK010010Action.do?Show=Show

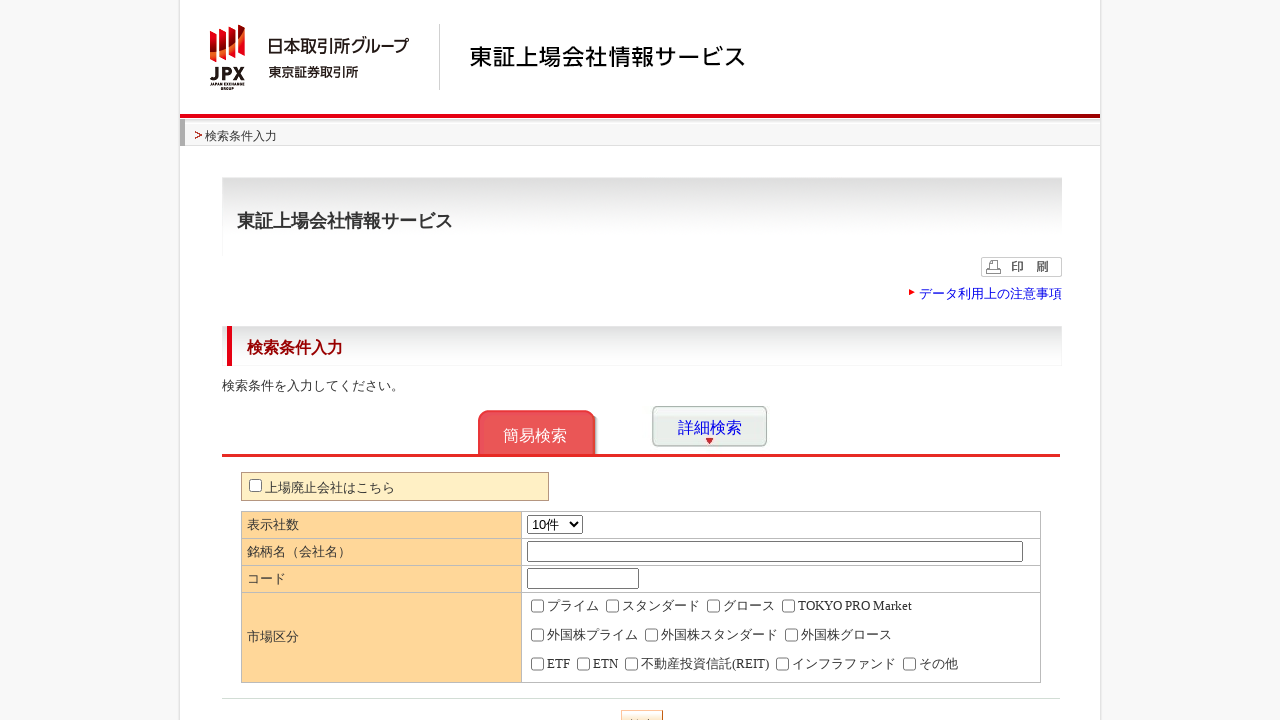

Selected market type option '200' from combobox on internal:role=combobox
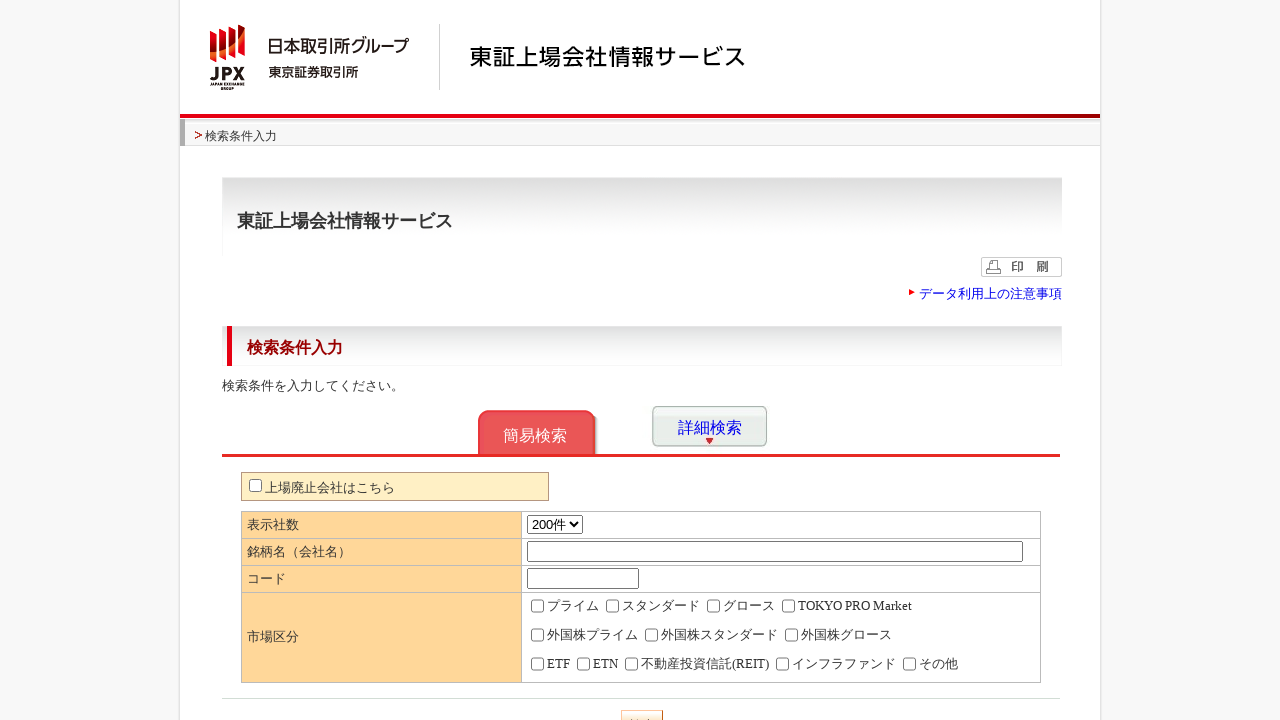

Checked the 'Standard' (スタンダード) checkbox filter at (612, 606) on internal:label="\u30b9\u30bf\u30f3\u30c0\u30fc\u30c9"s
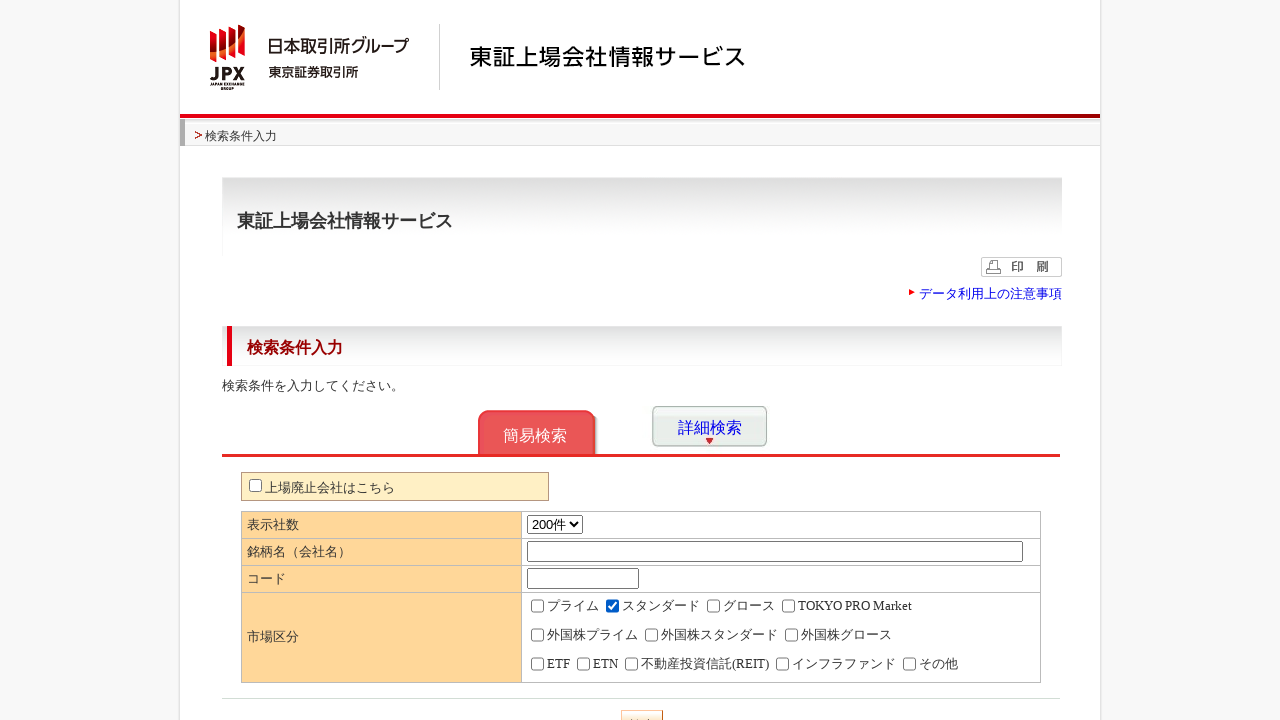

Clicked the search button to execute stock search at (642, 706) on .activeButton
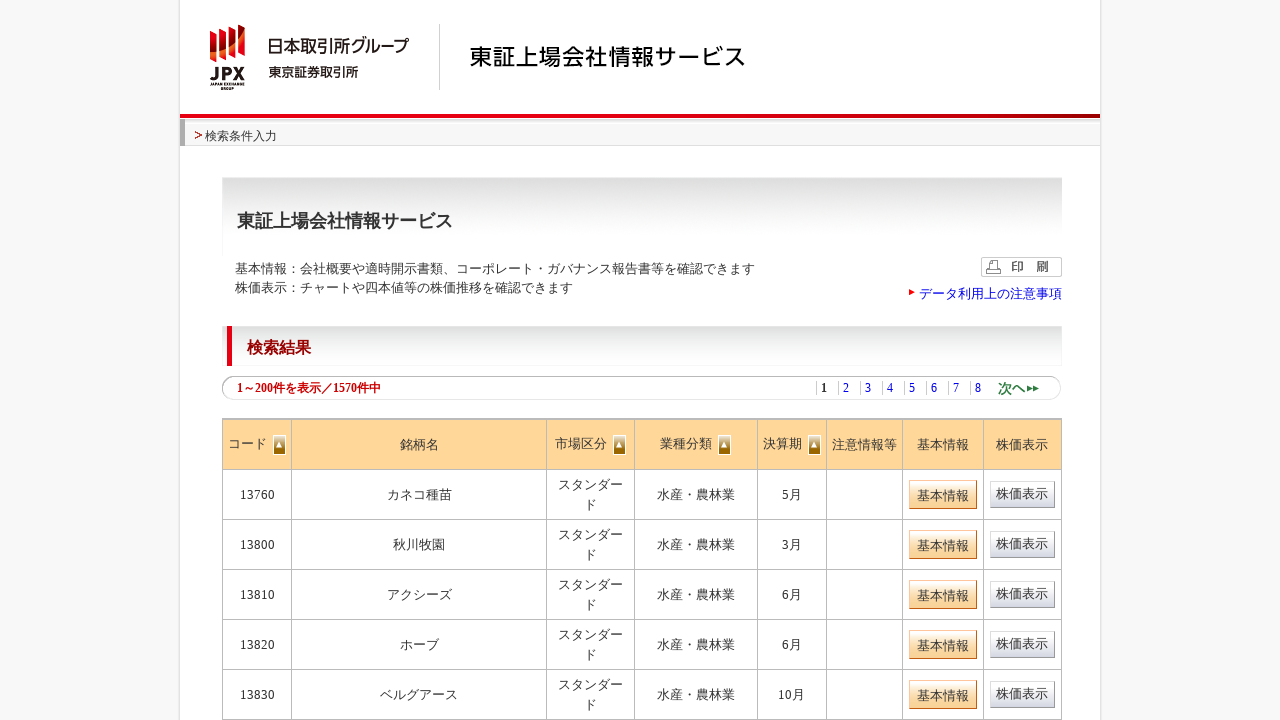

Search results table loaded with stock data
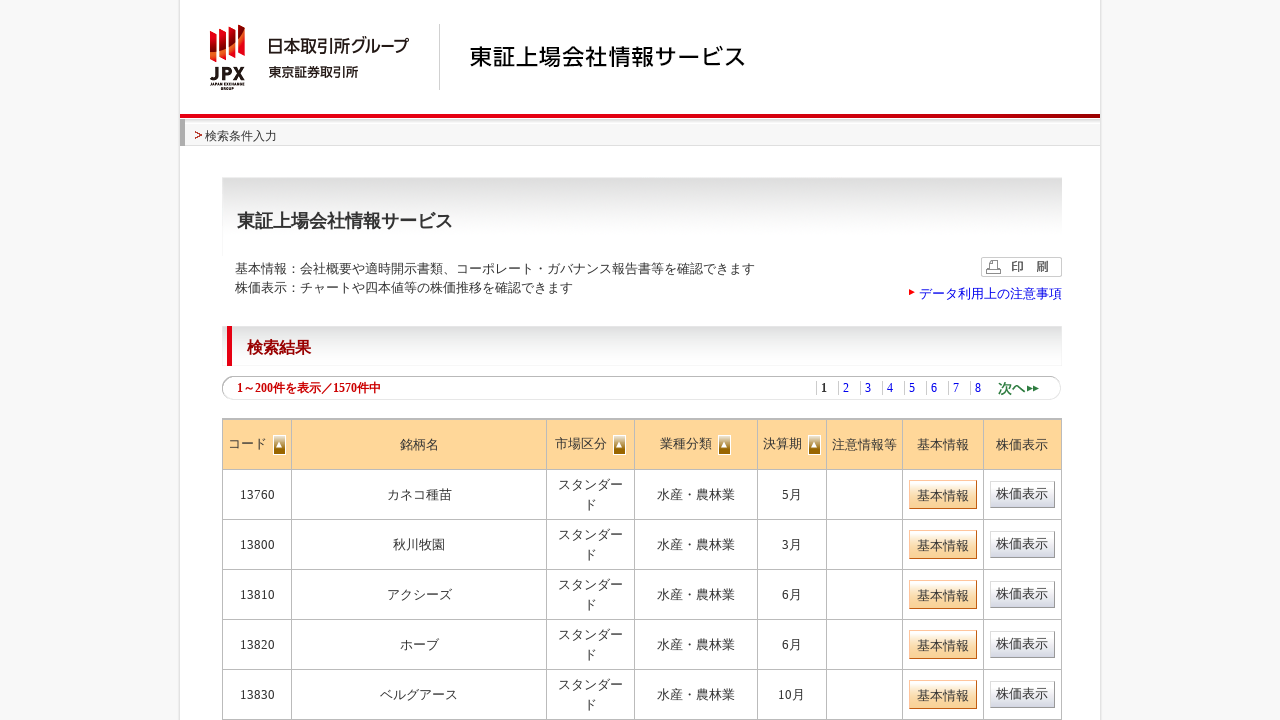

Clicked page 2 link to navigate to next set of results at (846, 388) on internal:role=link[name="2"i] >> nth=0
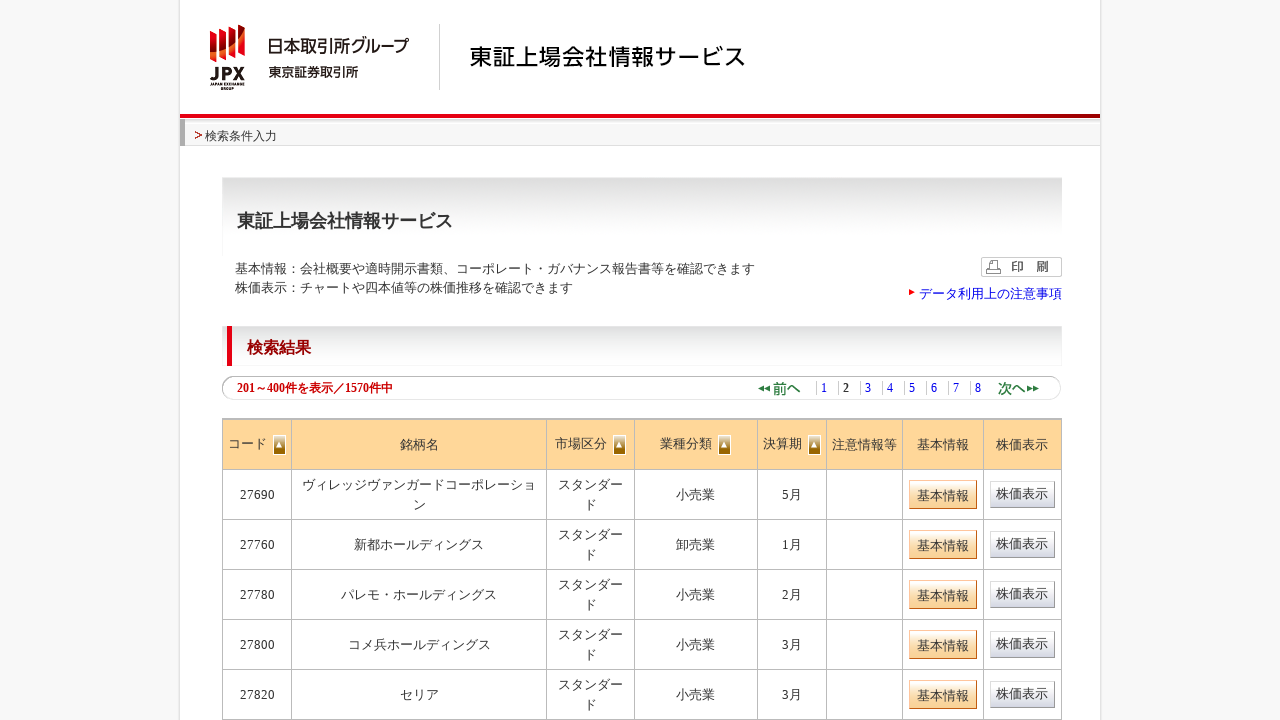

Page 2 content fully loaded
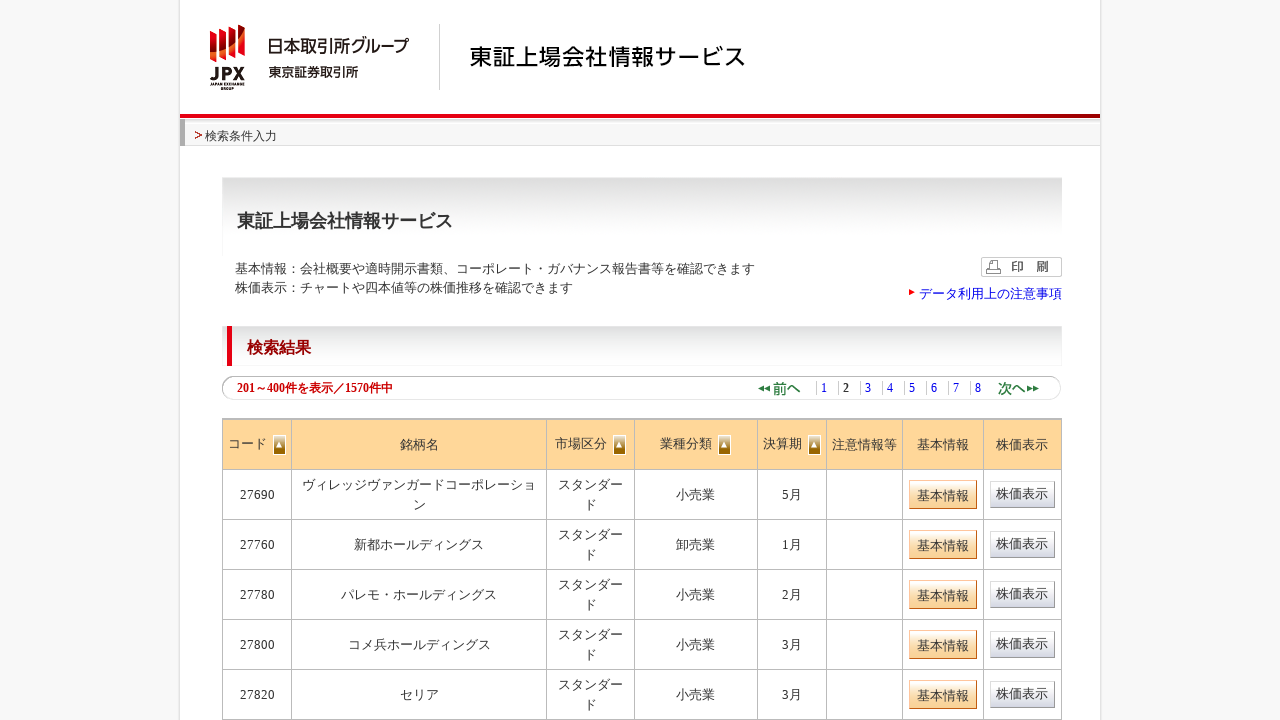

Verified results table with stock rows is displayed on page 2
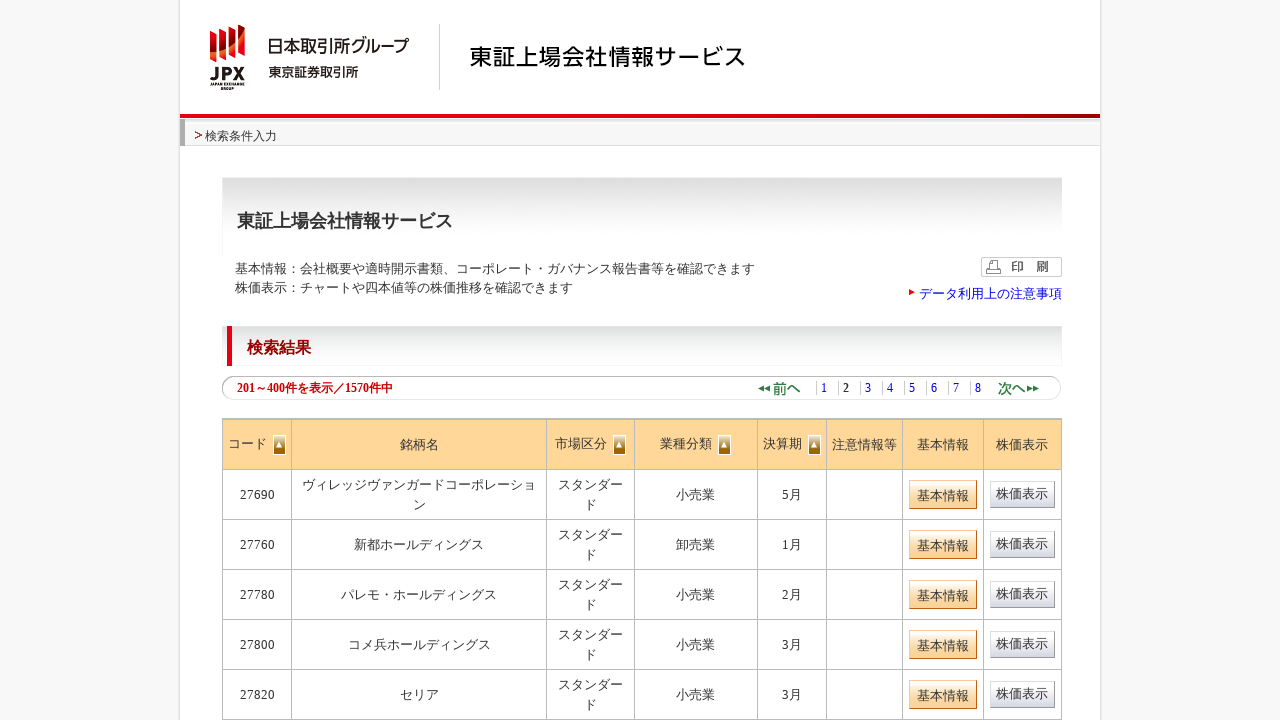

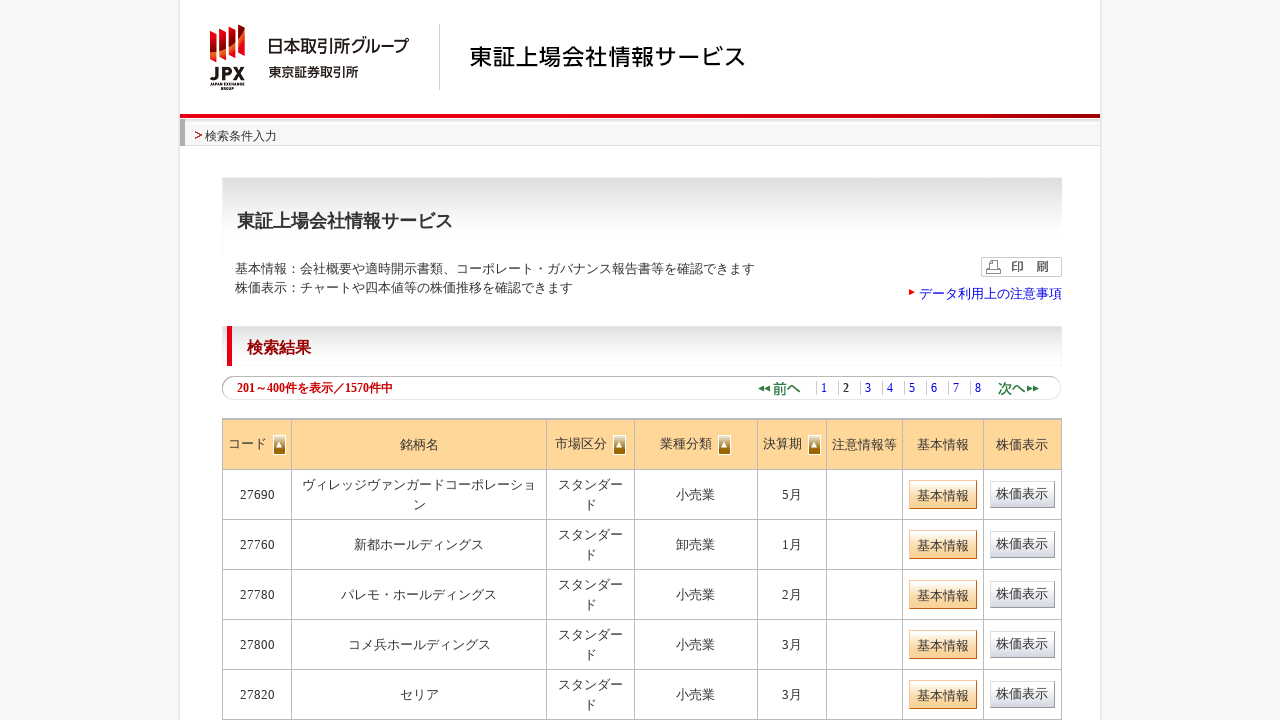